Waits for a price to reach $100, then clicks a button to reveal a math problem, calculates the answer using a logarithmic formula, and submits the solution

Starting URL: http://suninjuly.github.io/explicit_wait2.html

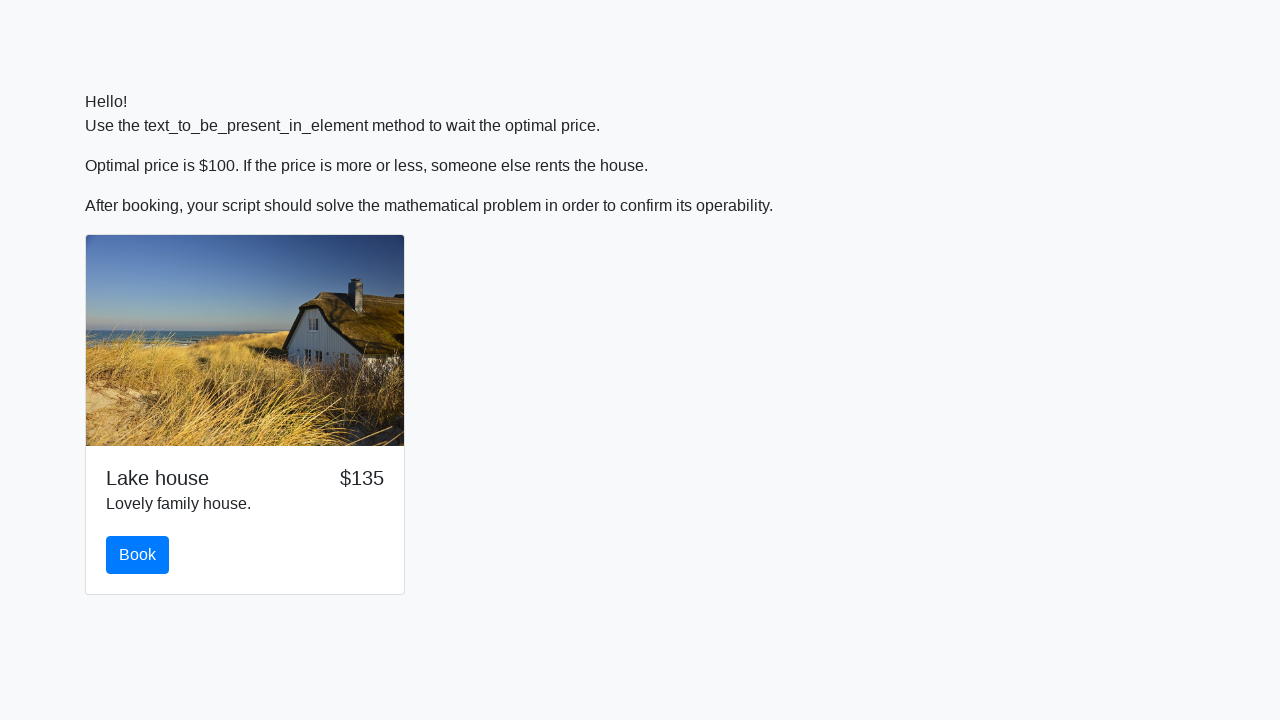

Waited for price to reach $100
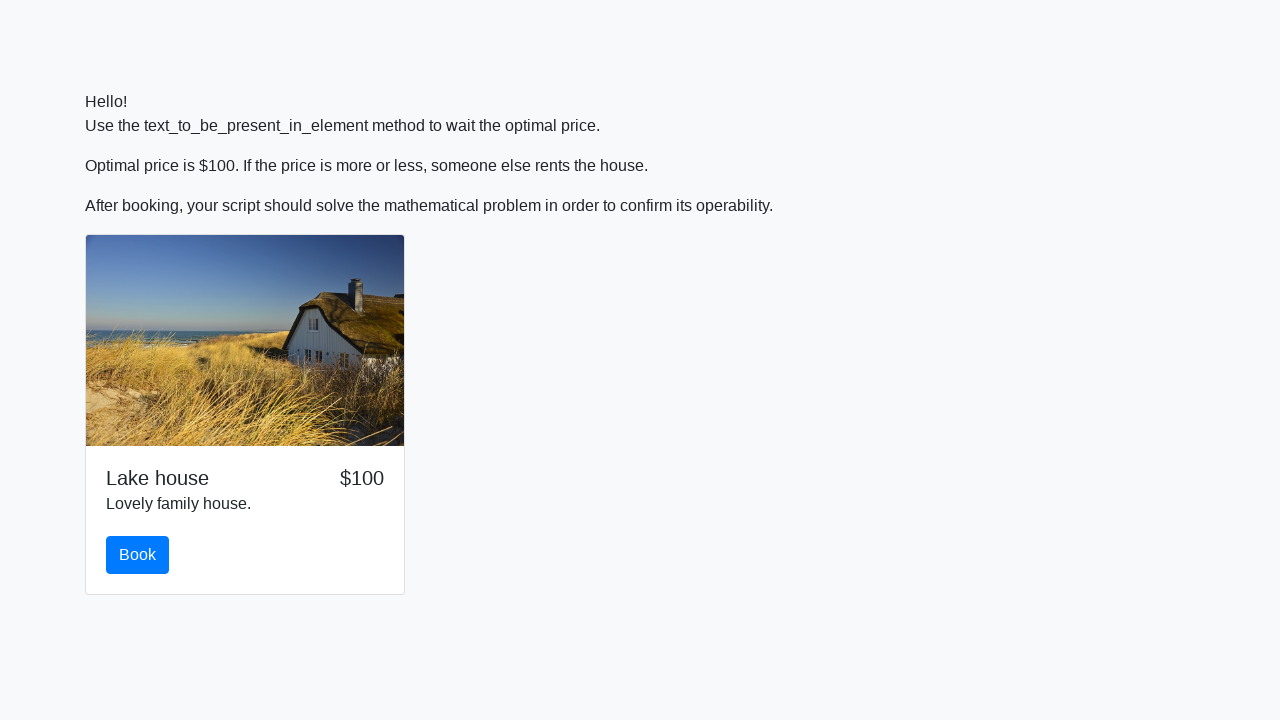

Clicked the book button to reveal math problem at (138, 555) on button
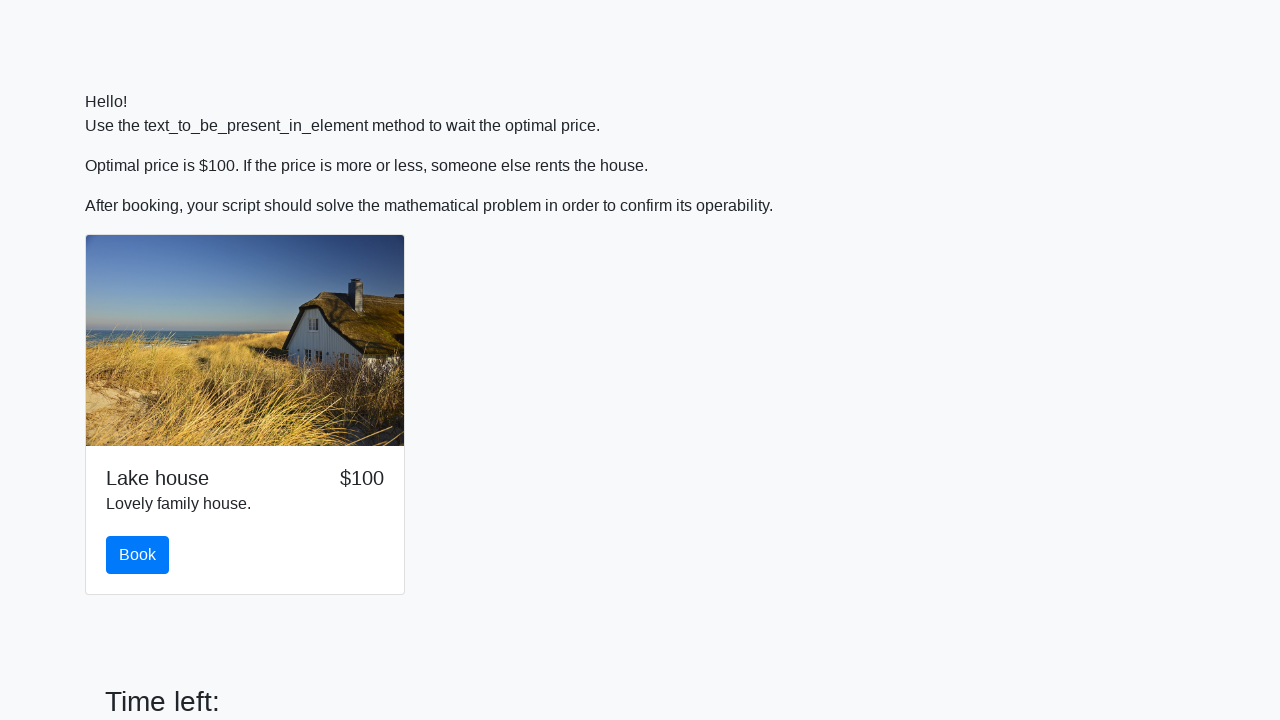

Retrieved input value for calculation: 544.0
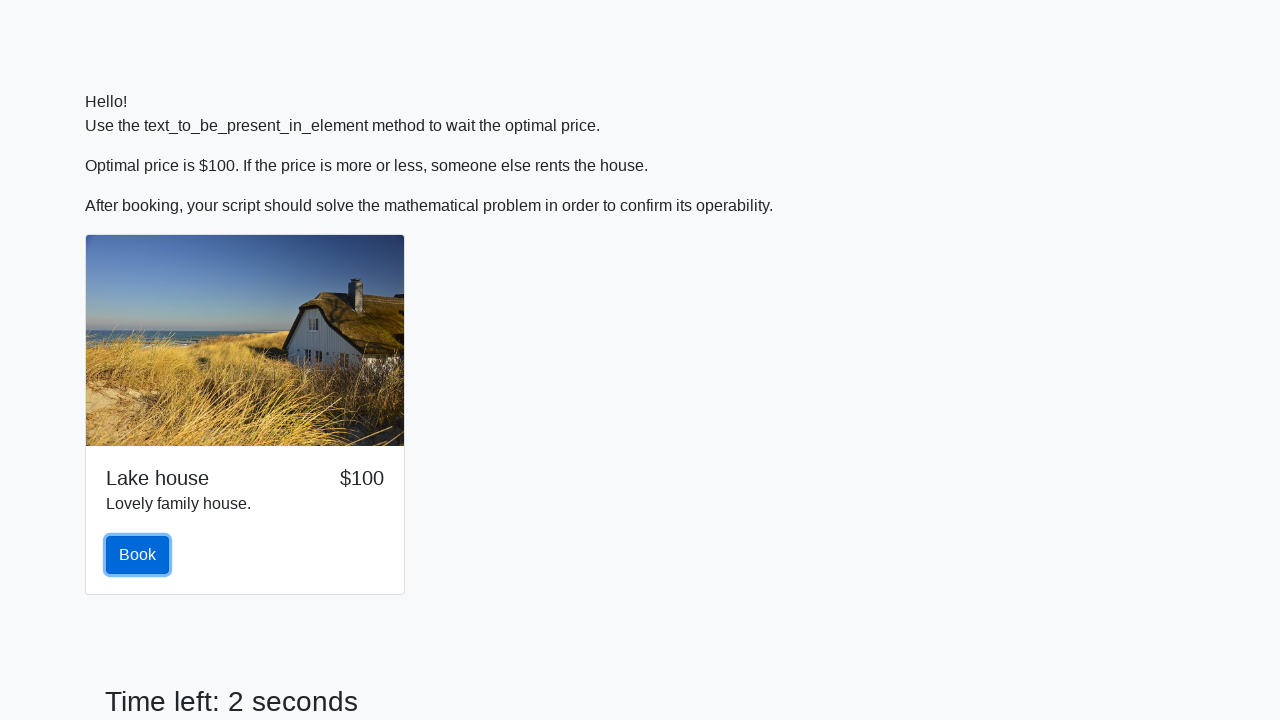

Calculated answer using logarithmic formula: 1.757880696262219
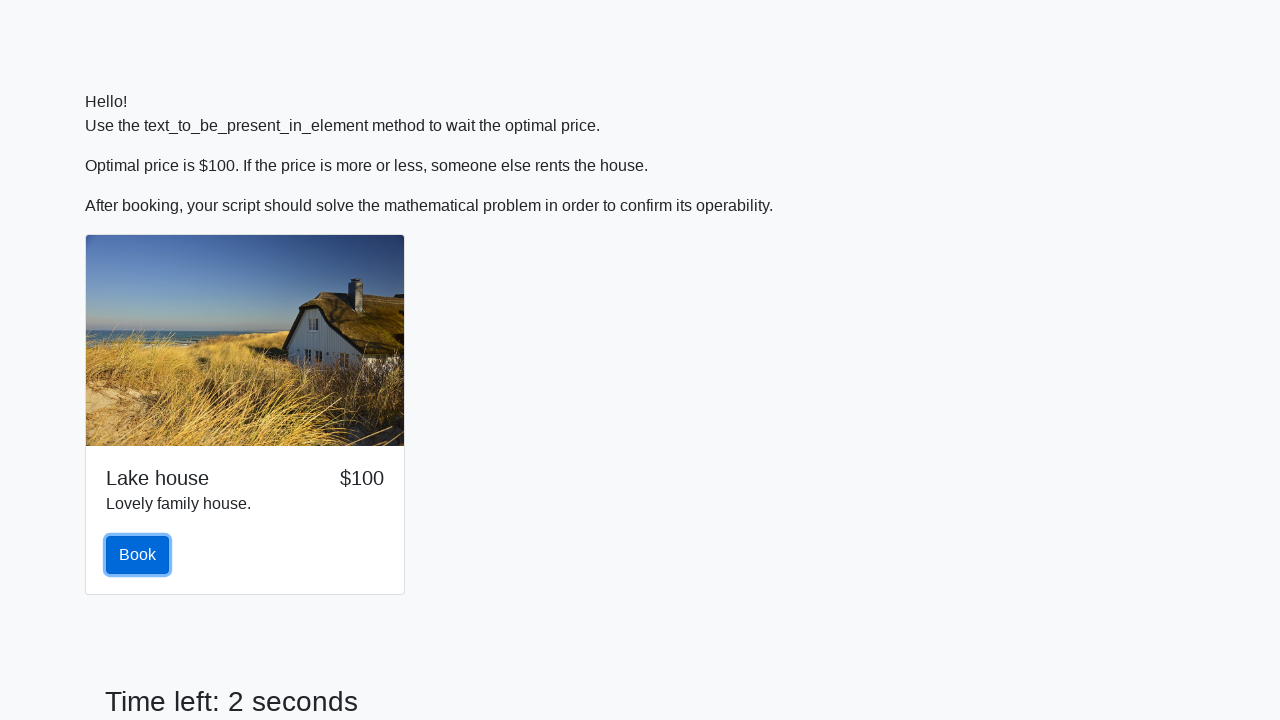

Filled answer field with calculated value on #answer
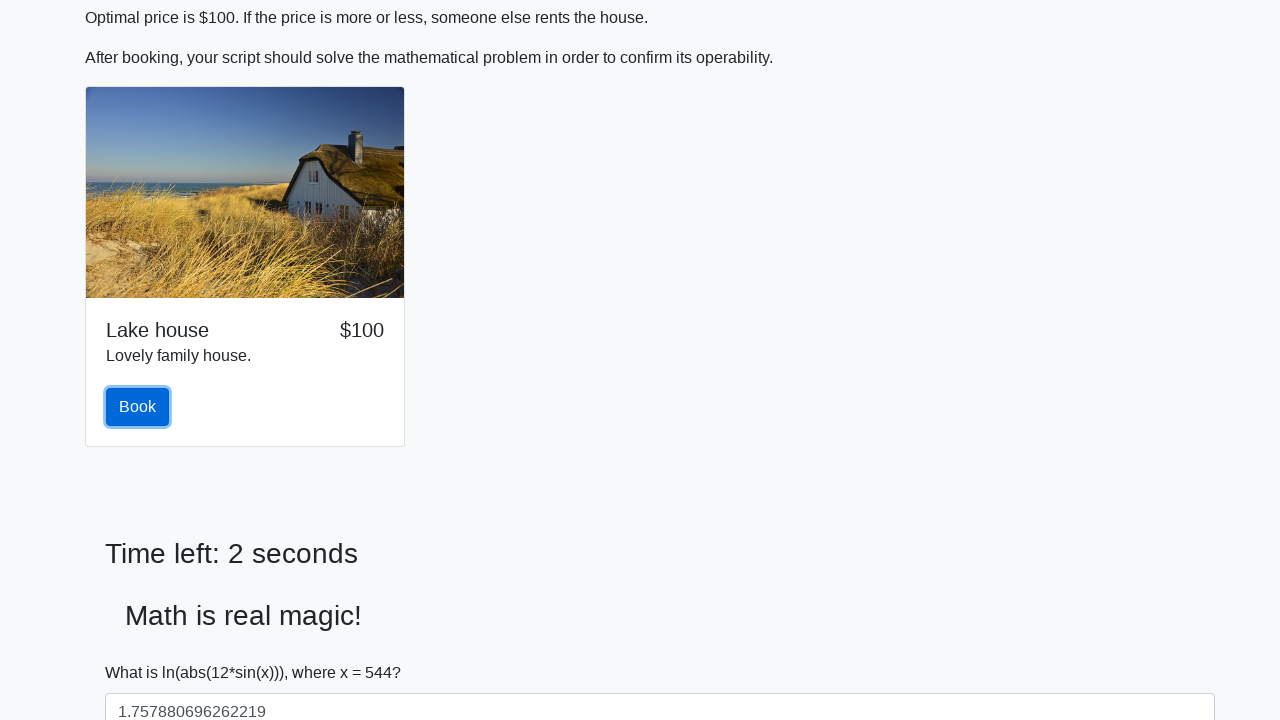

Clicked solve button to submit the solution at (143, 651) on #solve
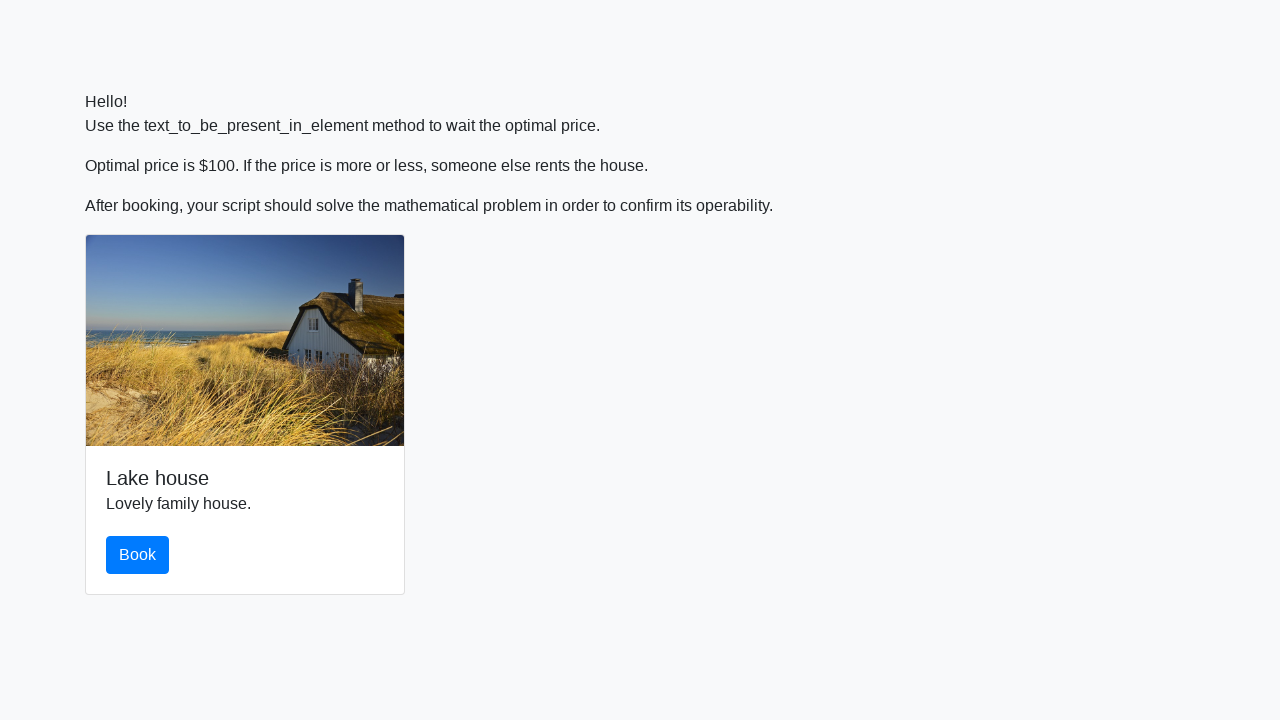

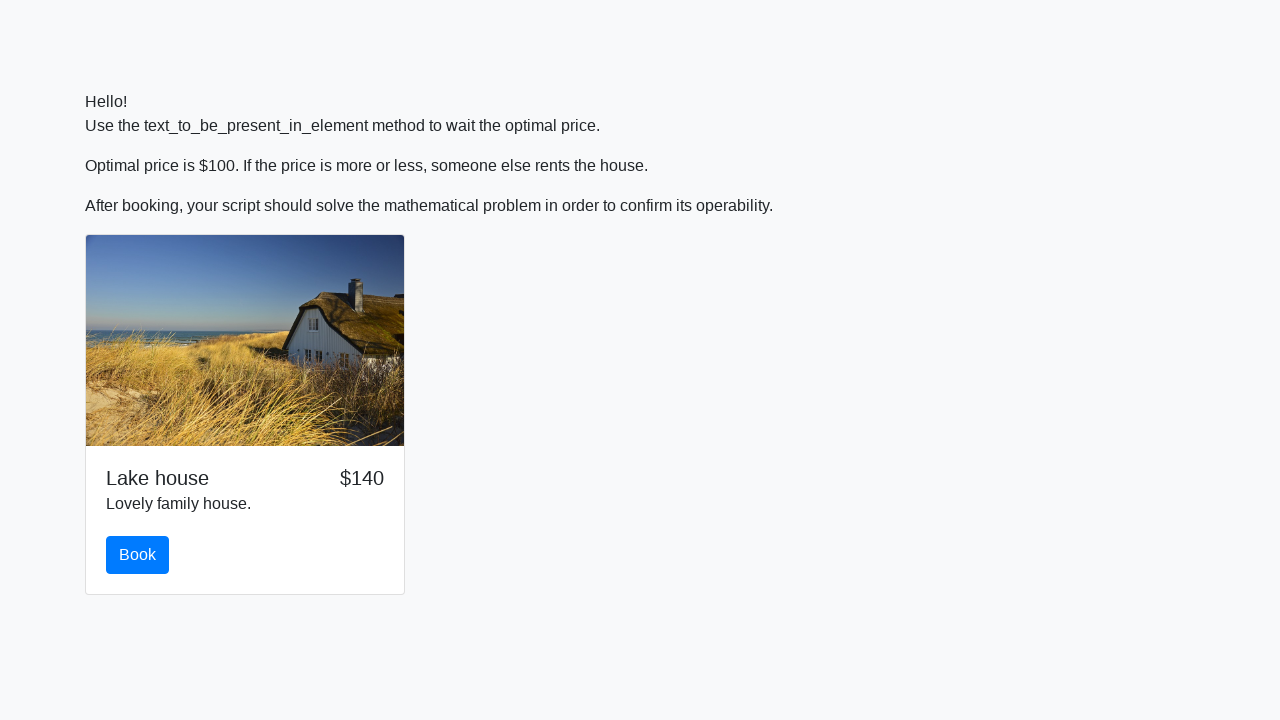